Tests the MarketPulse economic calendar by applying country filters (Norway), unchecking the Holidays option, selecting a date range using the calendar picker, and interacting with the download menu options.

Starting URL: https://www.marketpulse.com/tools/economic-calendar/

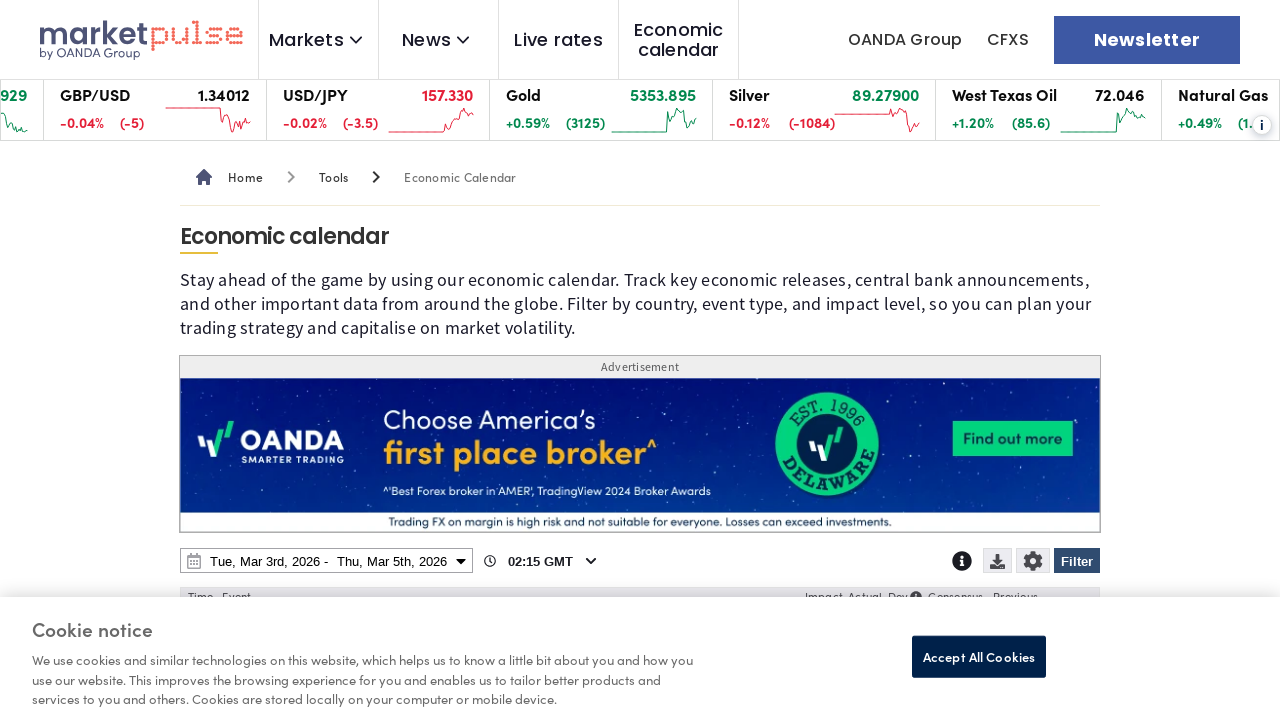

Waited for page to load (domcontentloaded state)
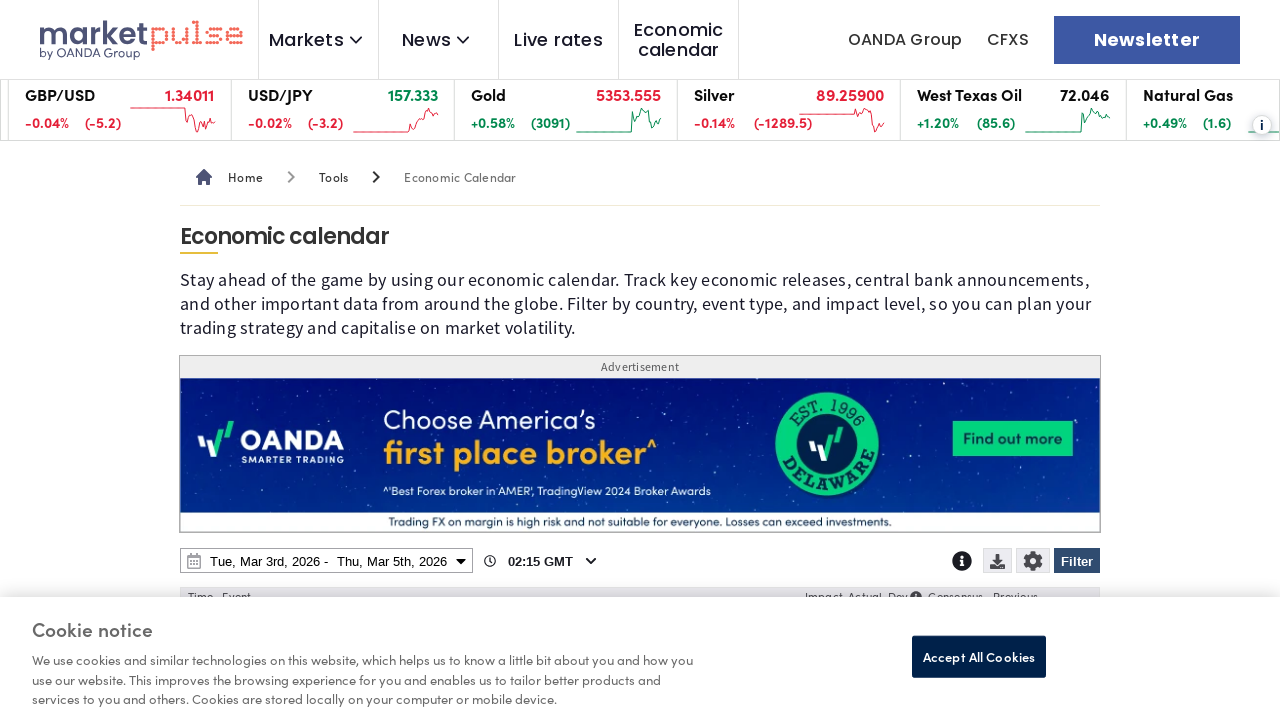

Clicked Filter button to open filter menu at (1077, 561) on internal:role=button[name="Filter"i]
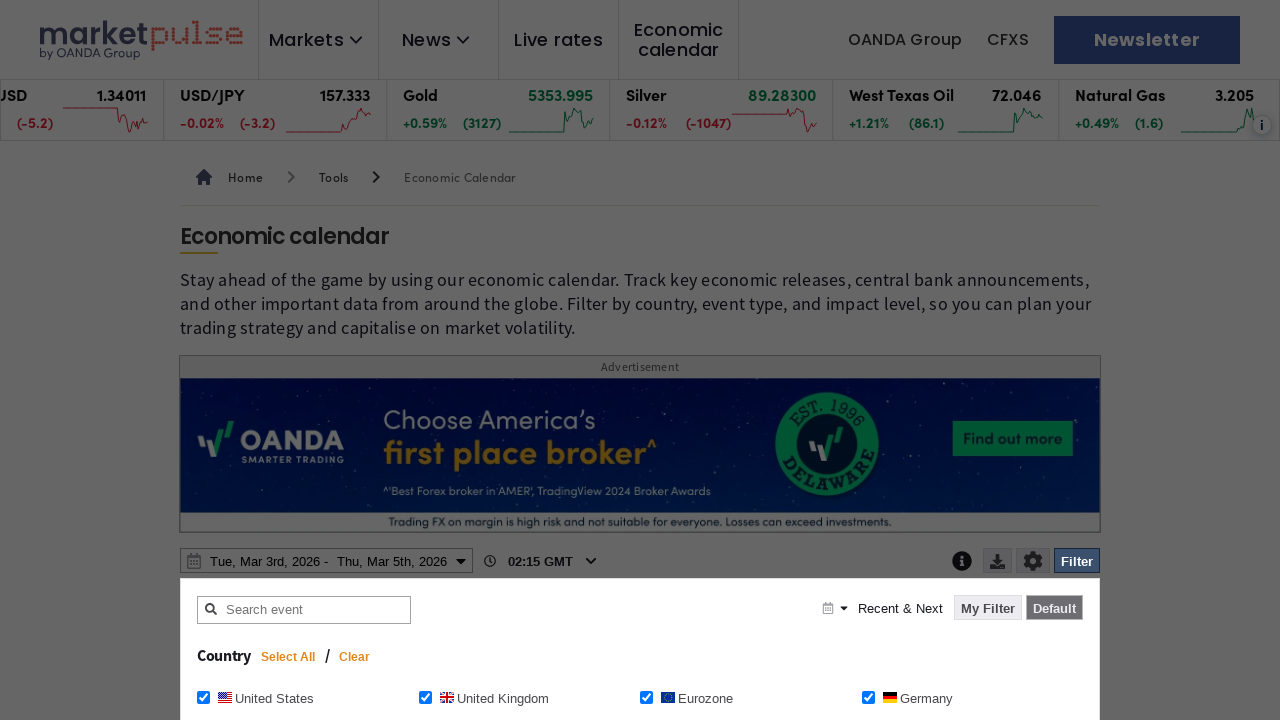

Waited for Clear button to appear
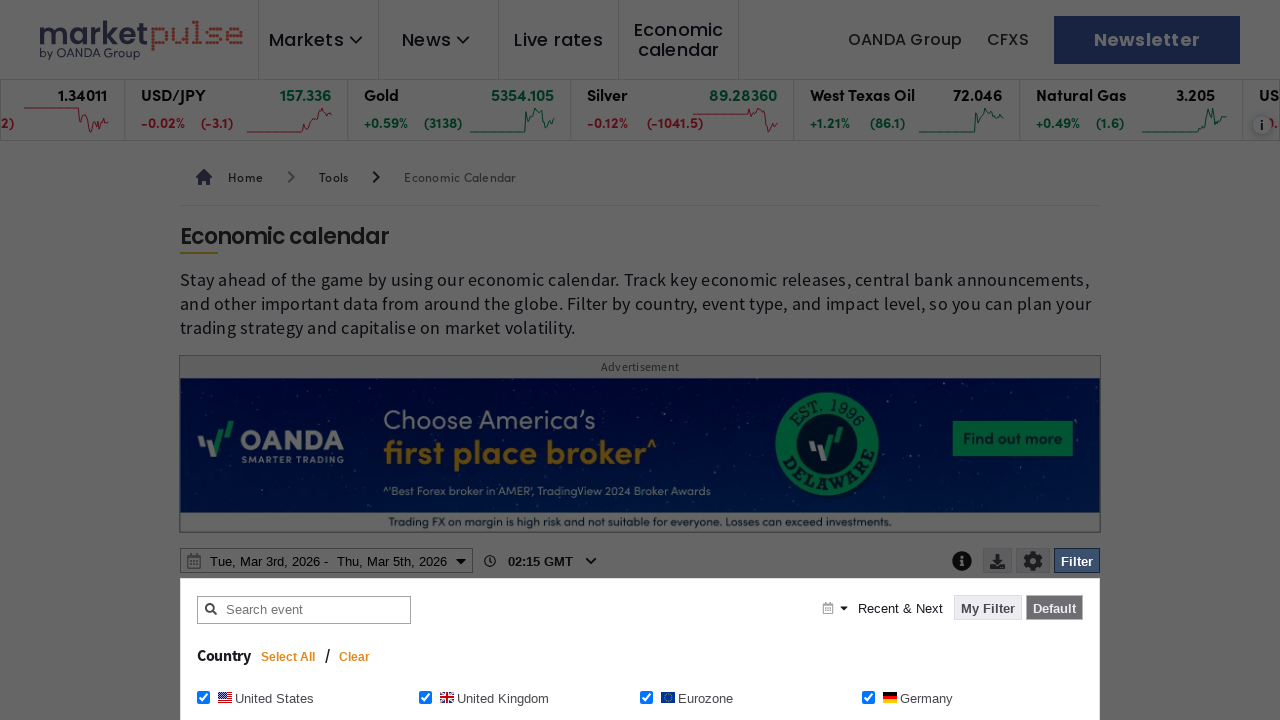

Waited 1200ms for filter menu to fully load
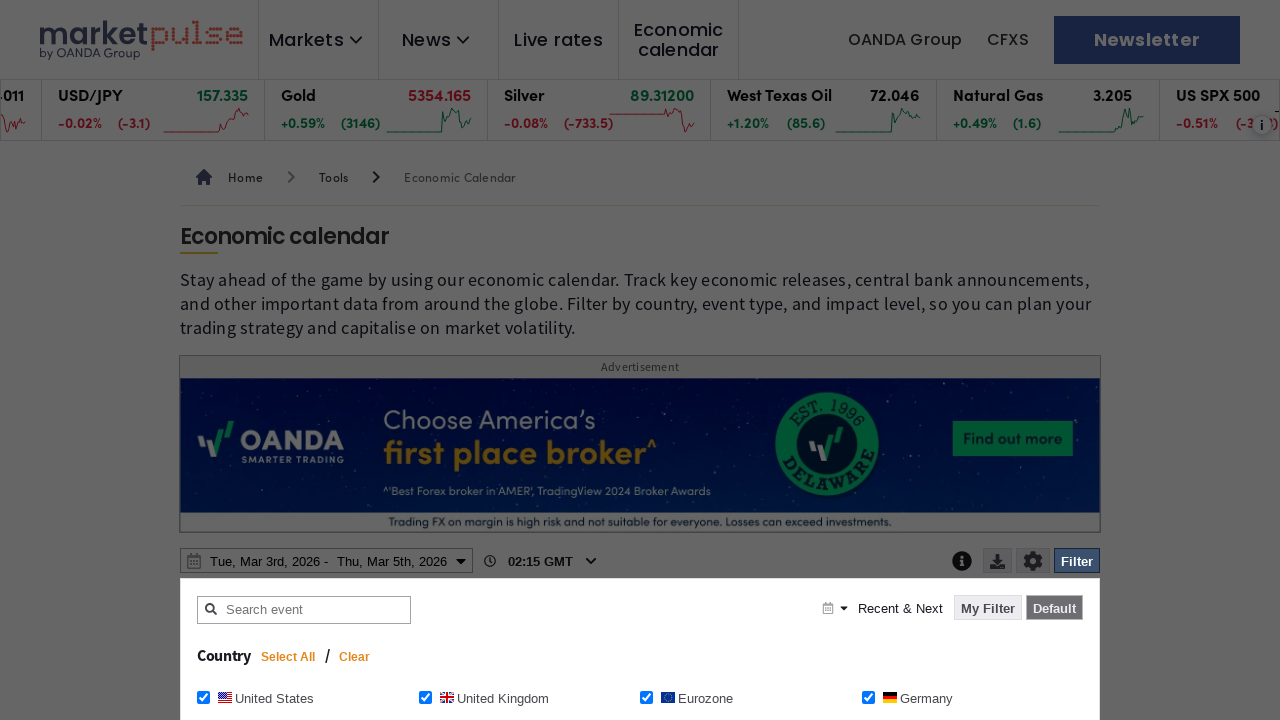

Clicked Clear button to remove existing filters at (355, 657) on internal:role=button[name="Clear"i]
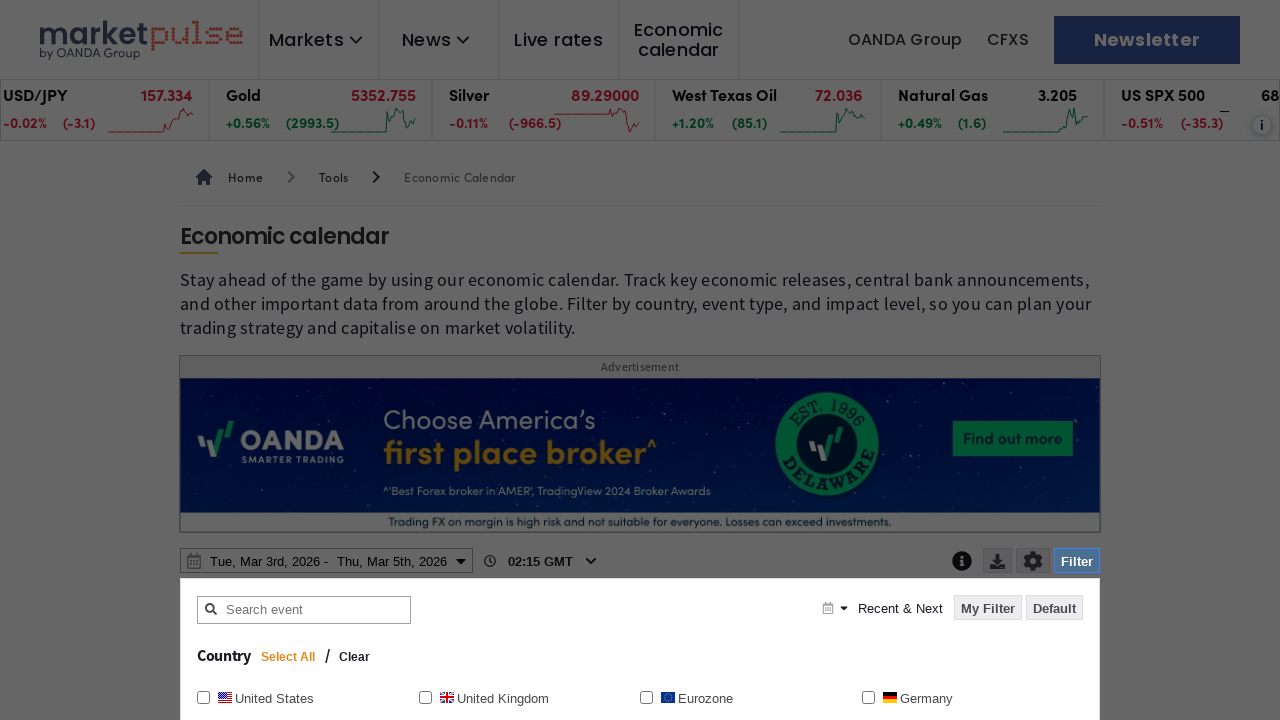

Waited 1200ms for filters to clear
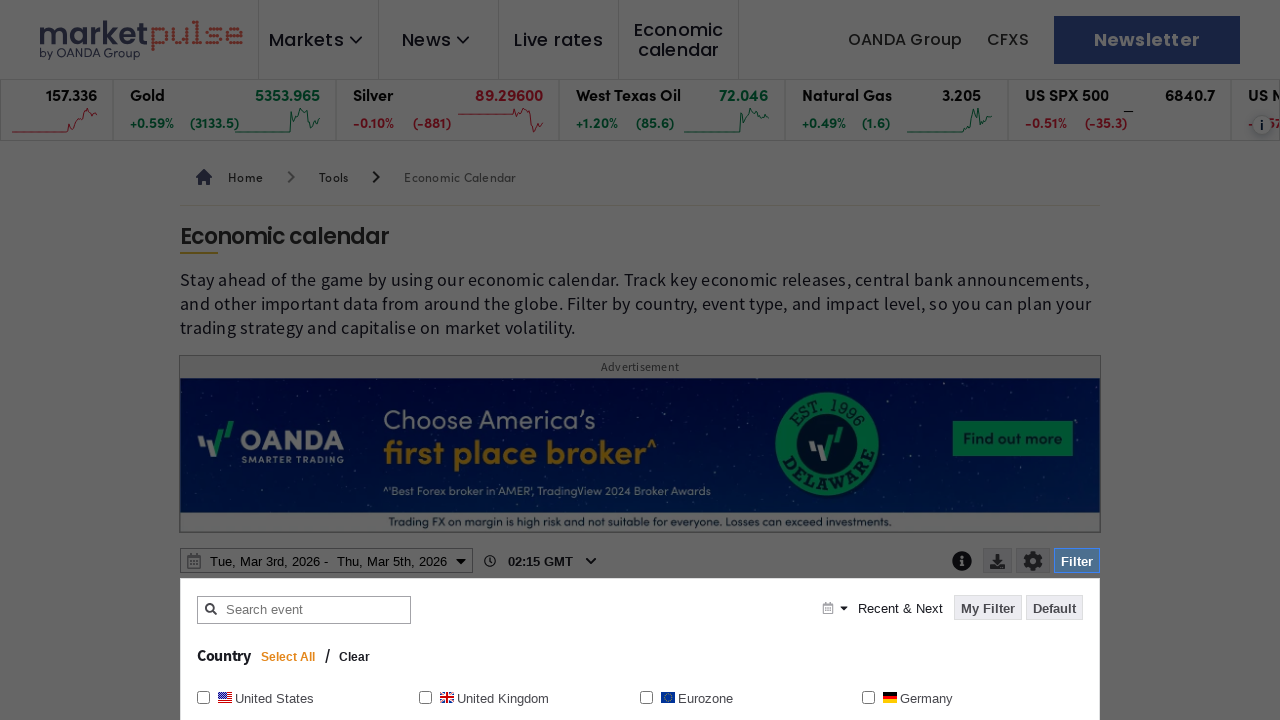

Checked Norway checkbox to apply country filter at (646, 360) on internal:role=checkbox[name="Norway Norway"i]
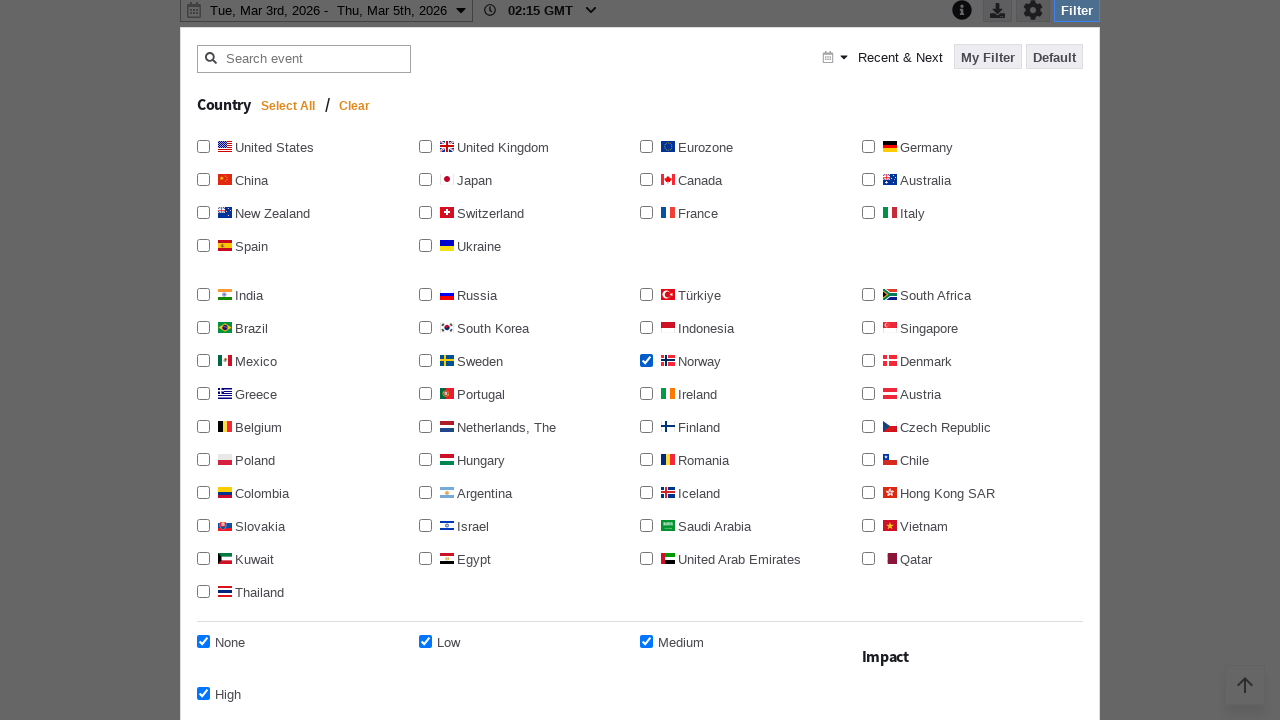

Waited 1200ms for Norway filter to be applied
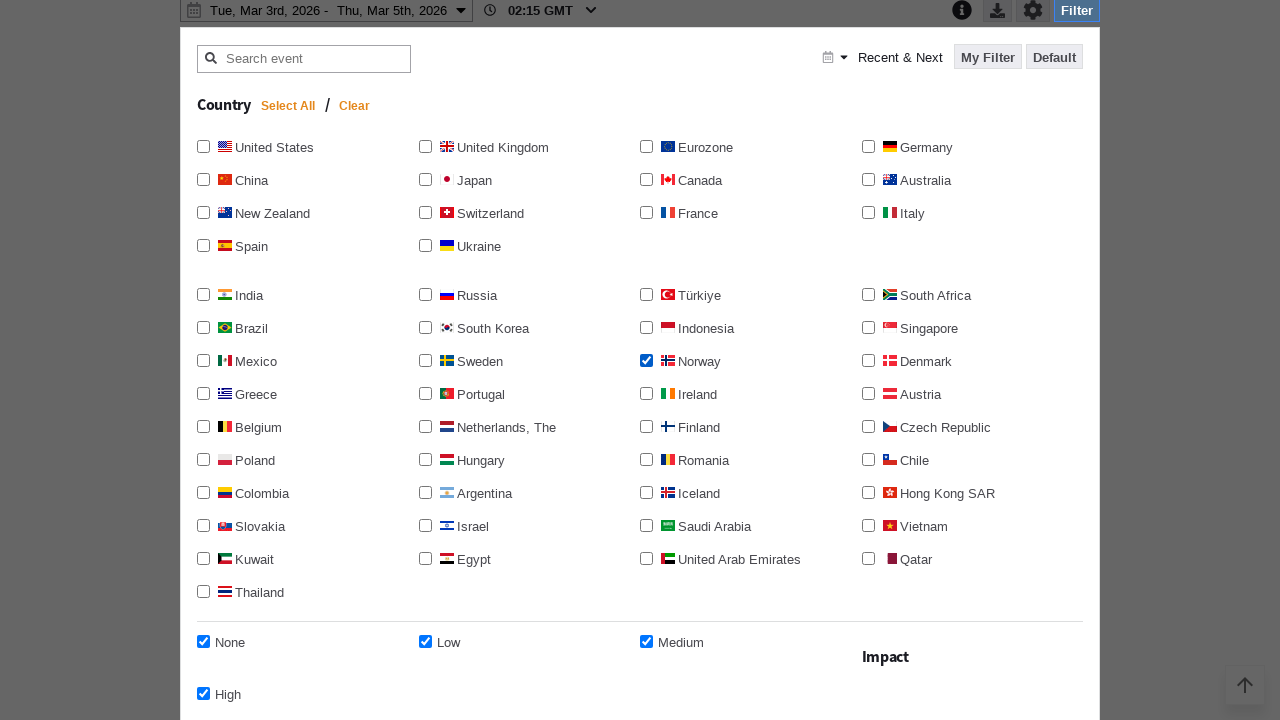

Located Holidays checkbox
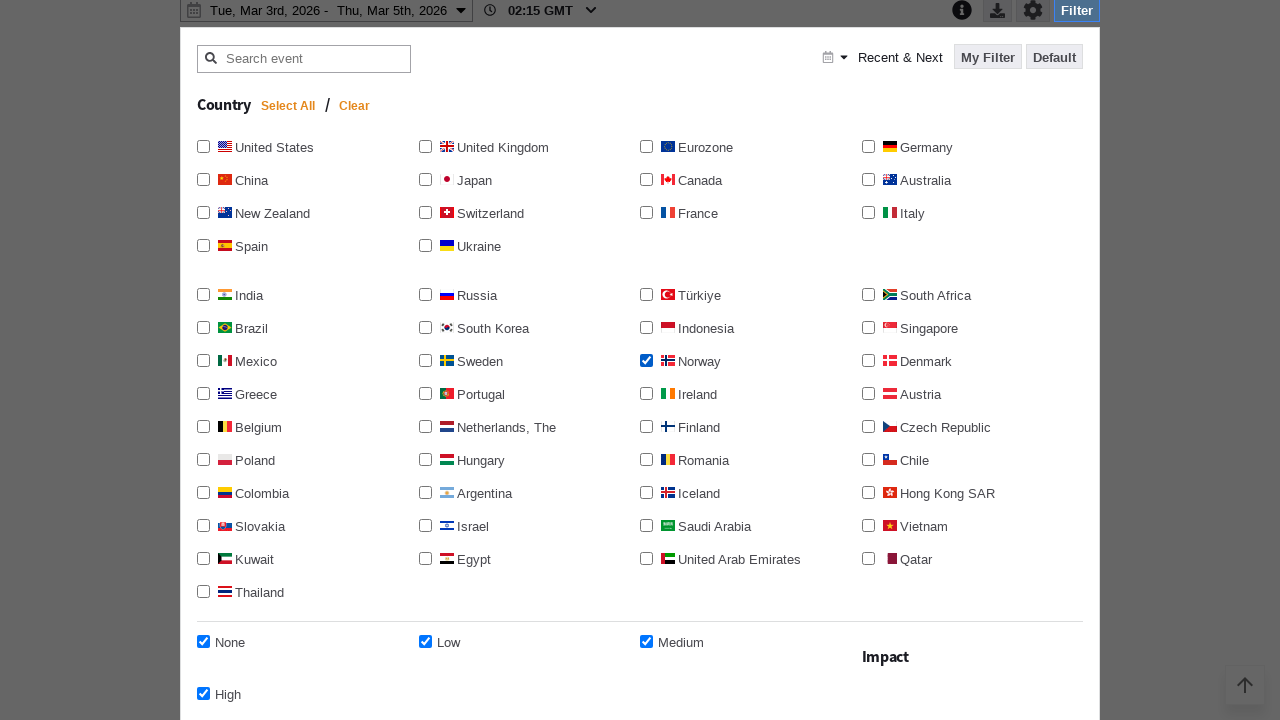

Unchecked Holidays checkbox at (868, 360) on internal:role=checkbox[name="Holidays"i]
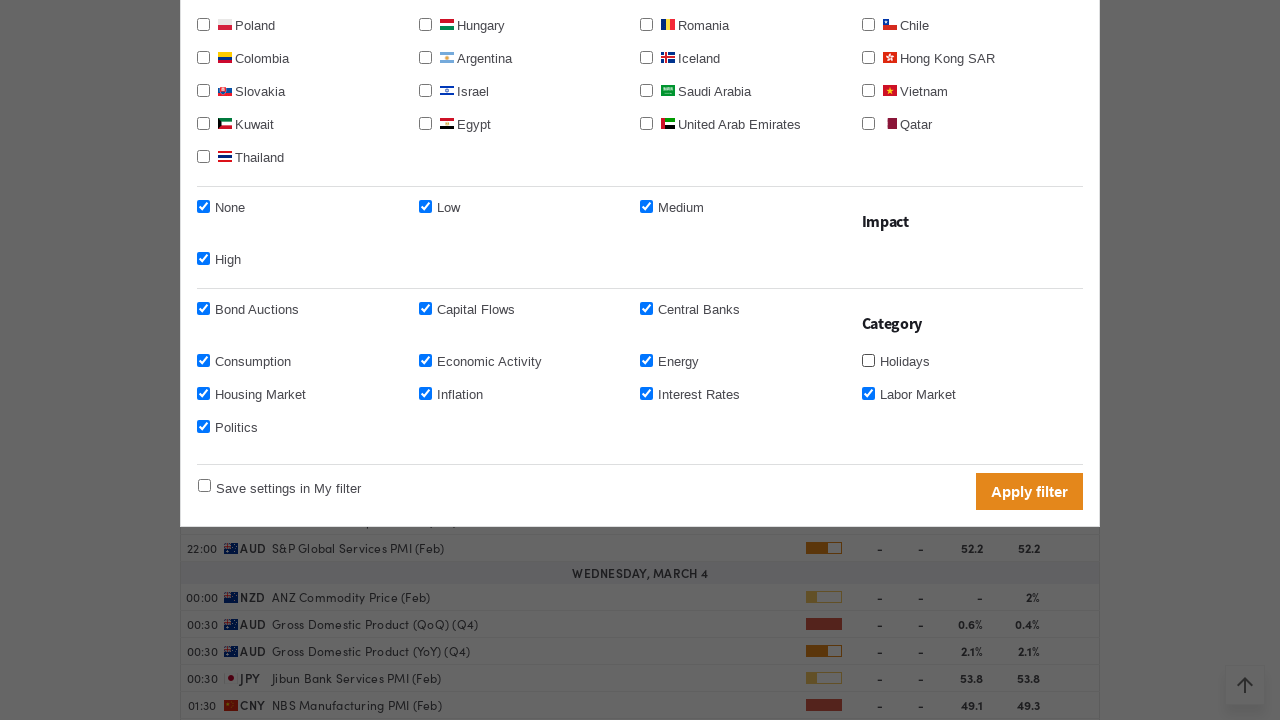

Waited 1200ms after modifying Holidays option
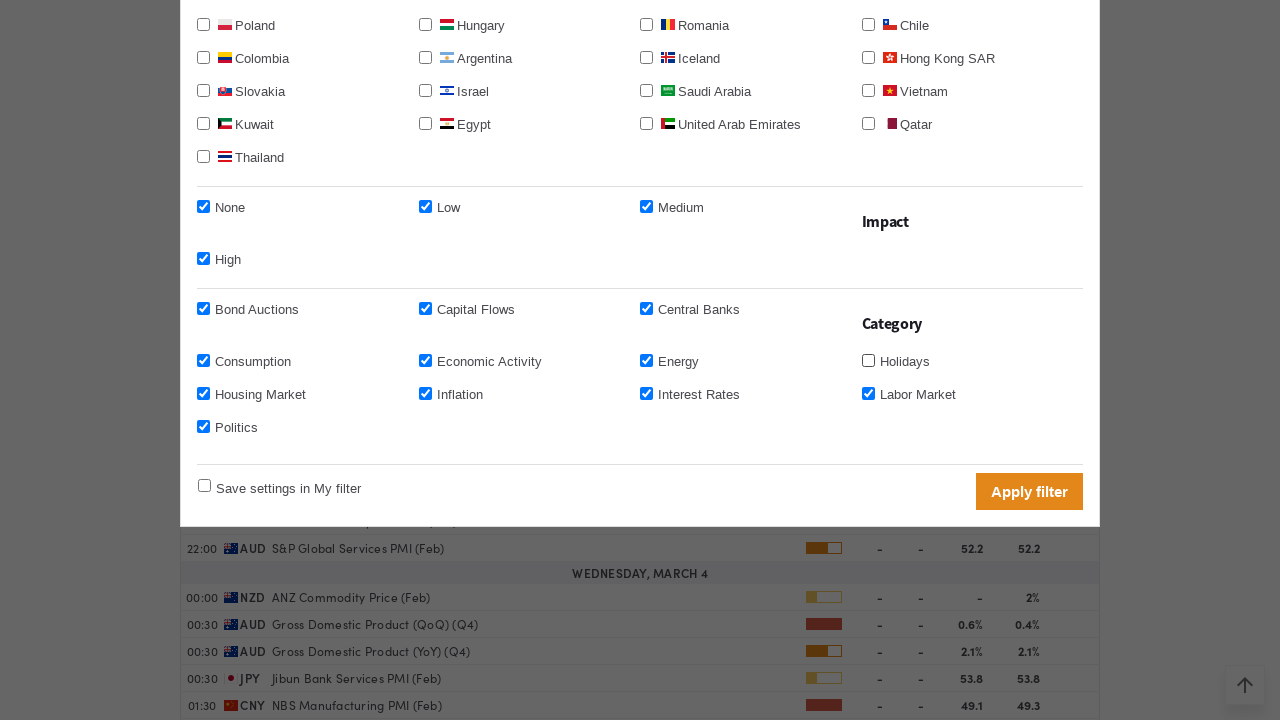

Clicked Apply filter button to apply Norway filter and Holidays option at (1030, 491) on internal:role=button[name="Apply filter"i]
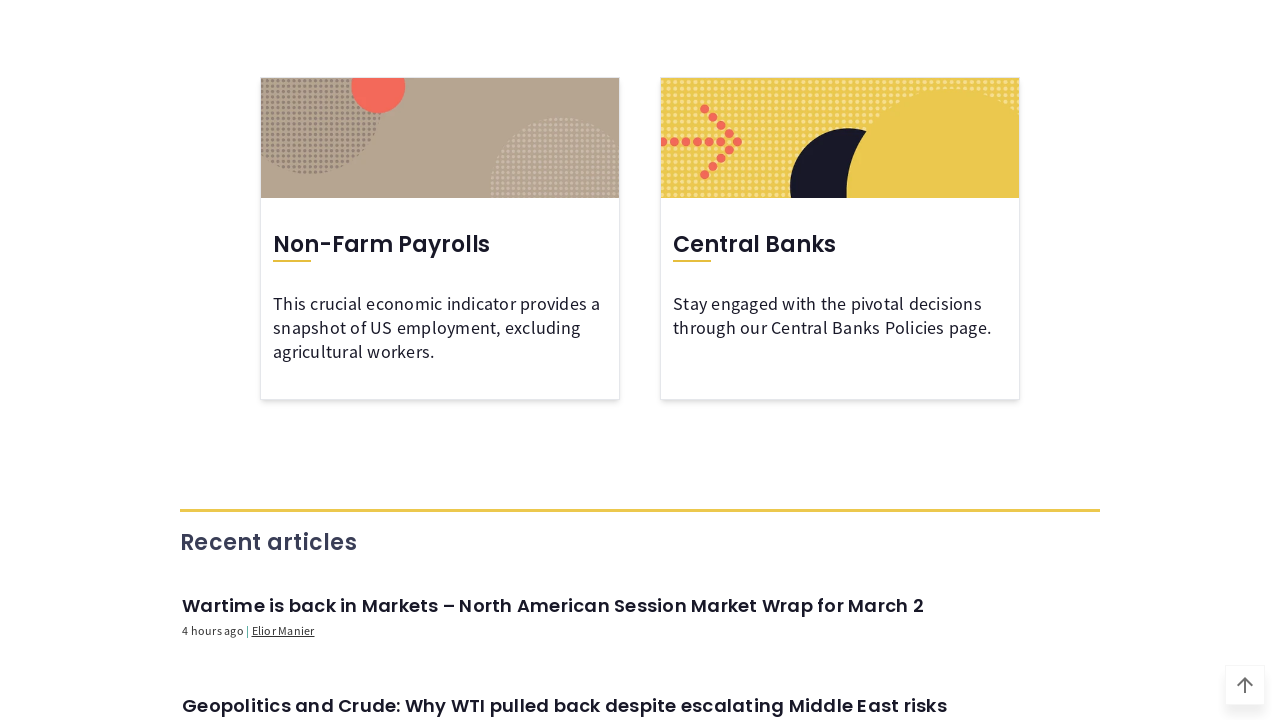

Waited 1200ms for filters to be applied
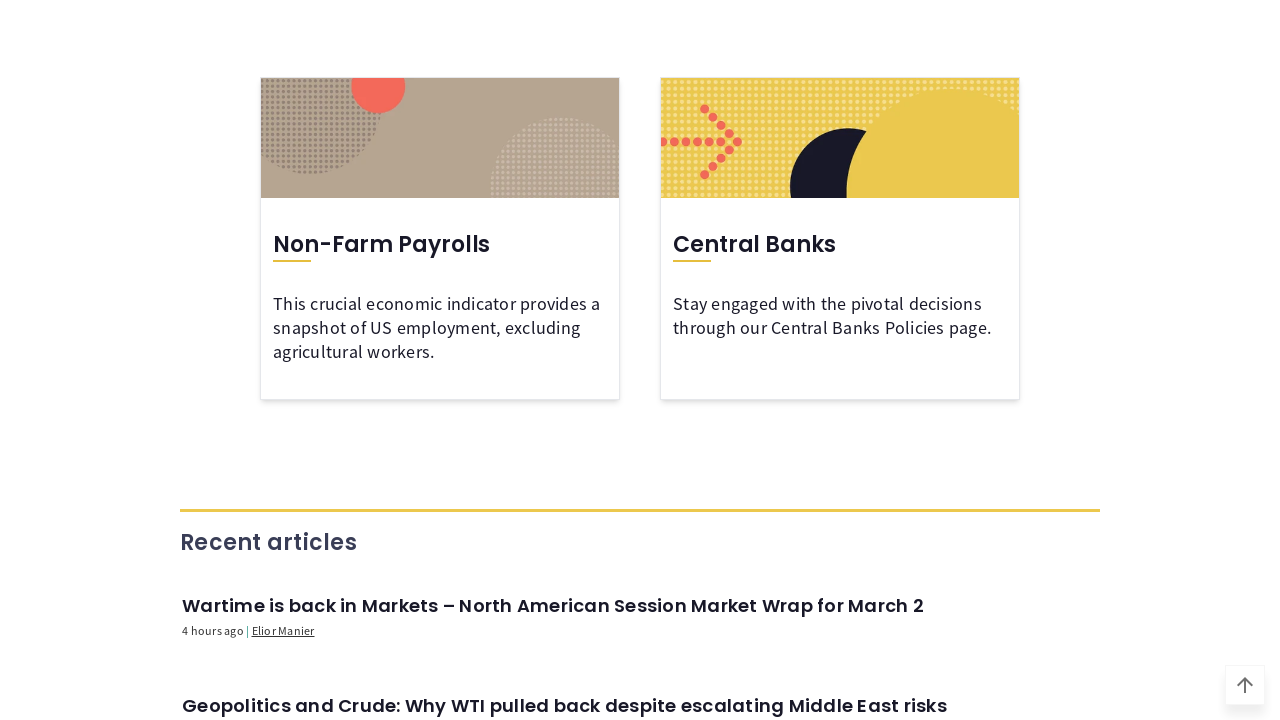

Clicked date range picker button to open calendar at (326, 361) on internal:role=button[name=/^.* - .*$/]
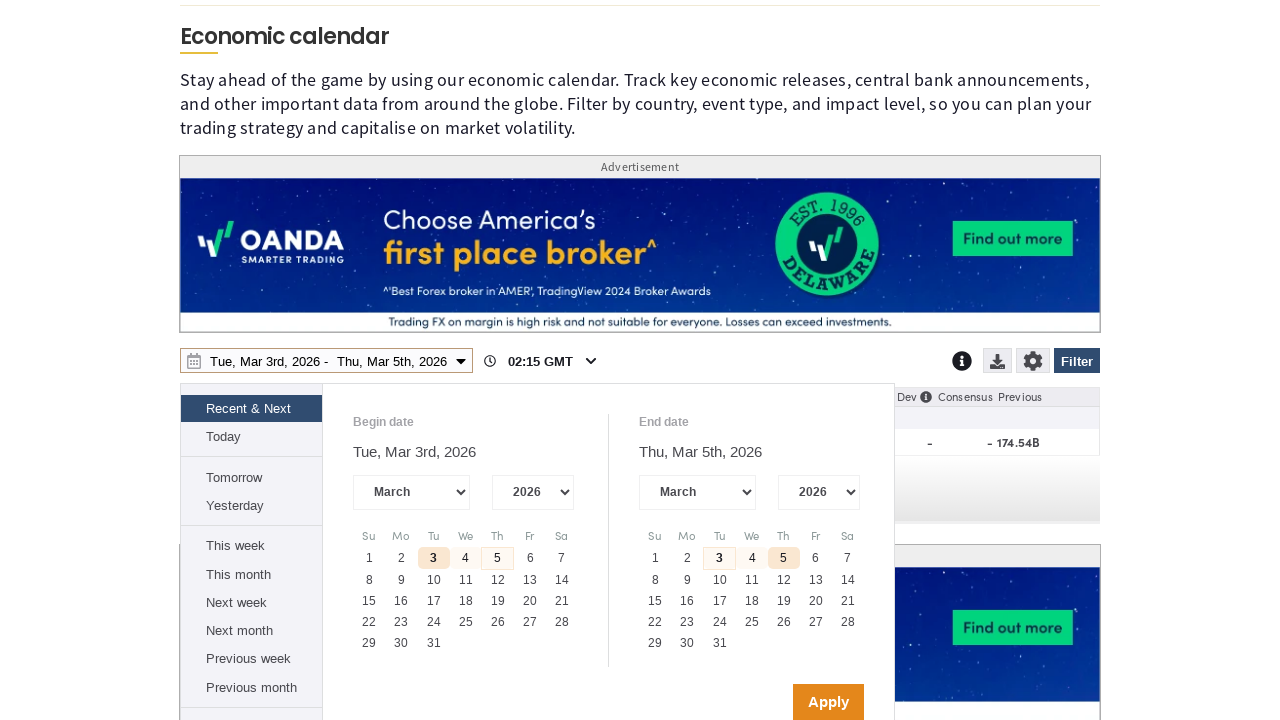

Waited 1200ms for date range picker to open
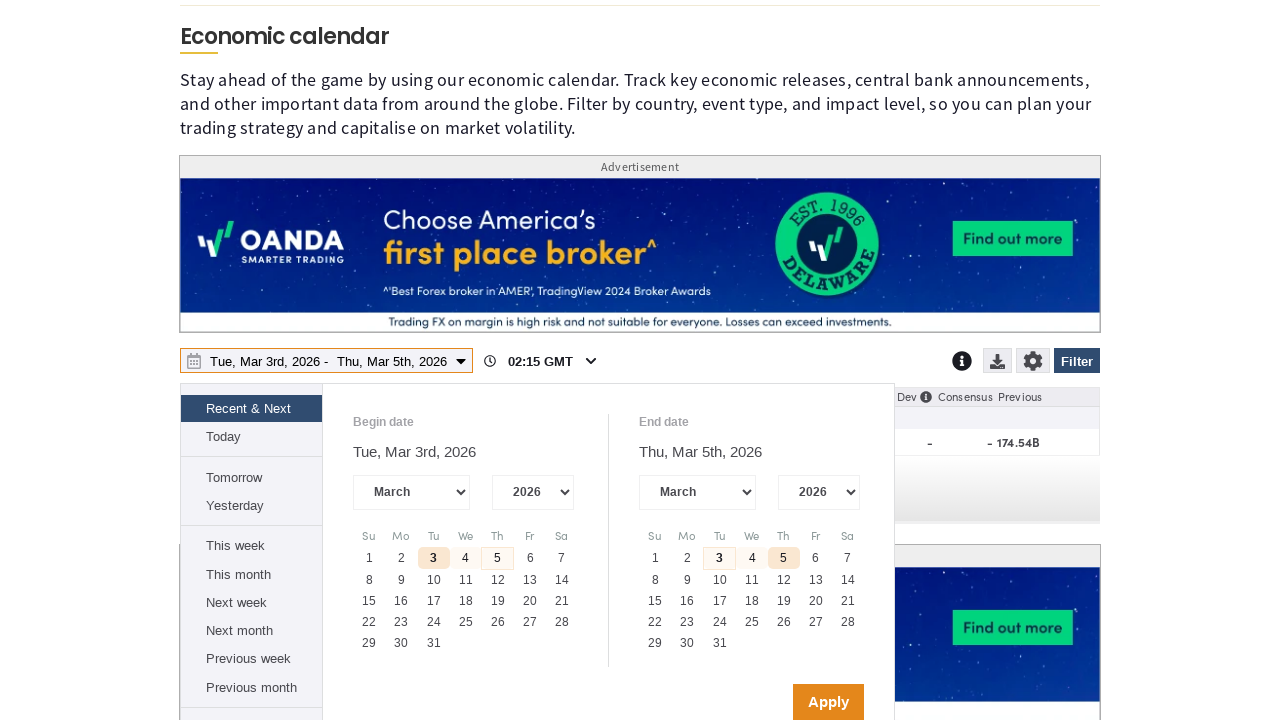

Located year dropdown (4th combobox)
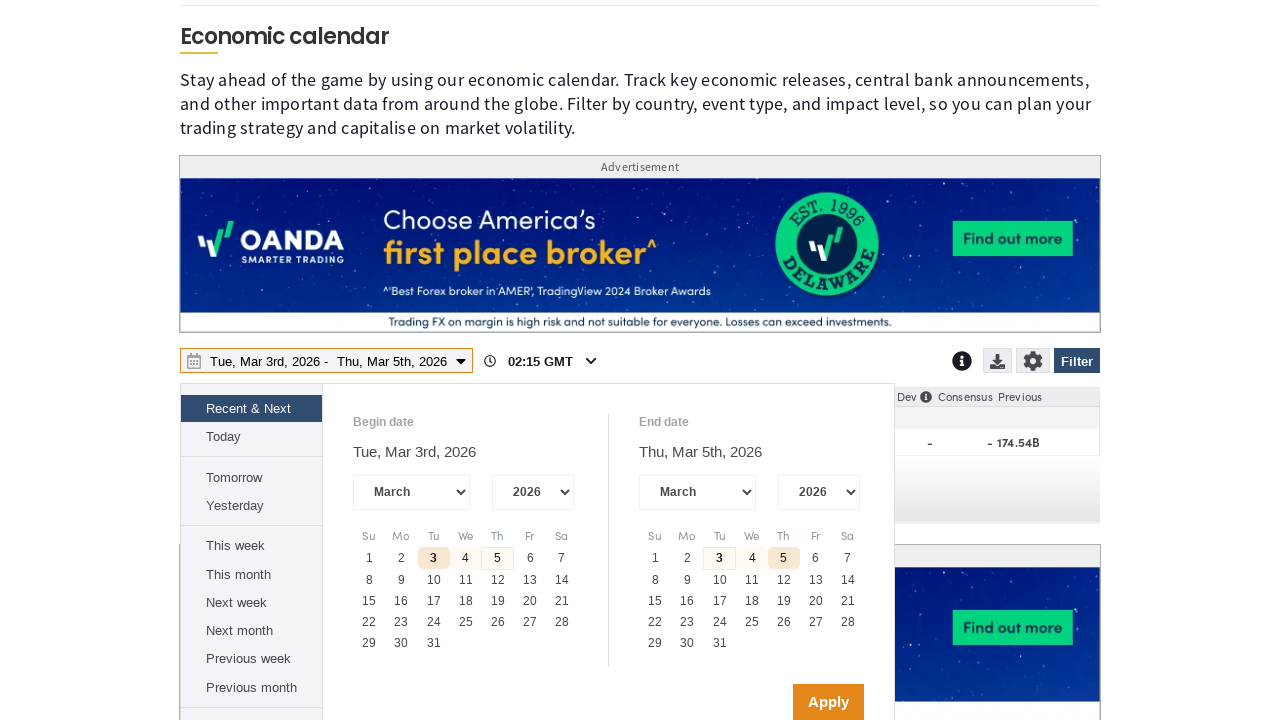

Waited for year select element to be attached
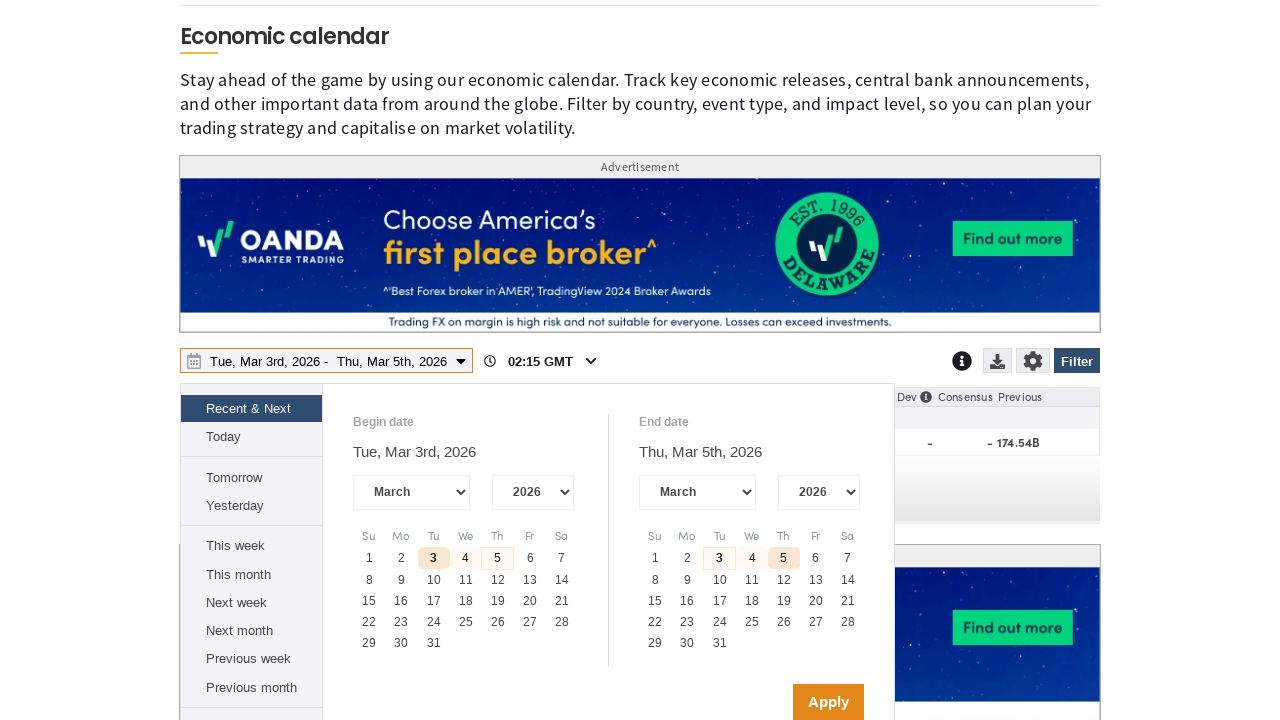

Retrieved list of available years from dropdown
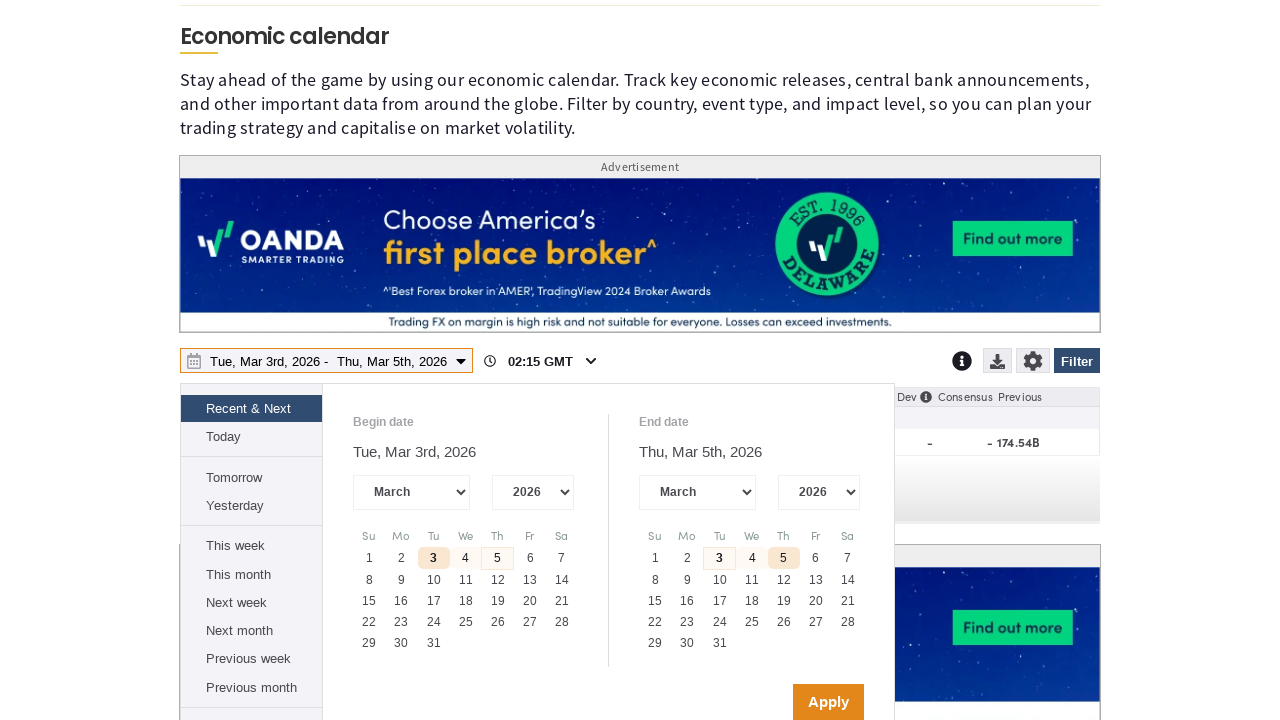

Selected last available year: 2027
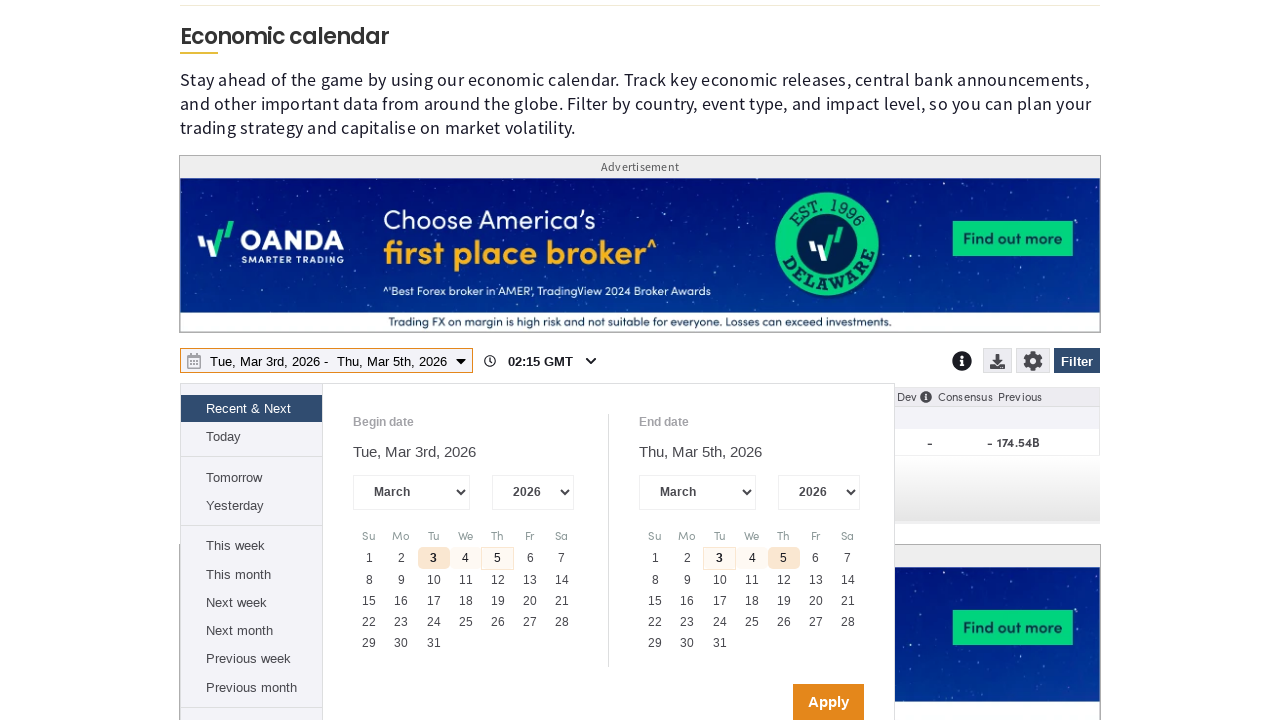

Applied year selection: 2027 on internal:role=combobox >> nth=3
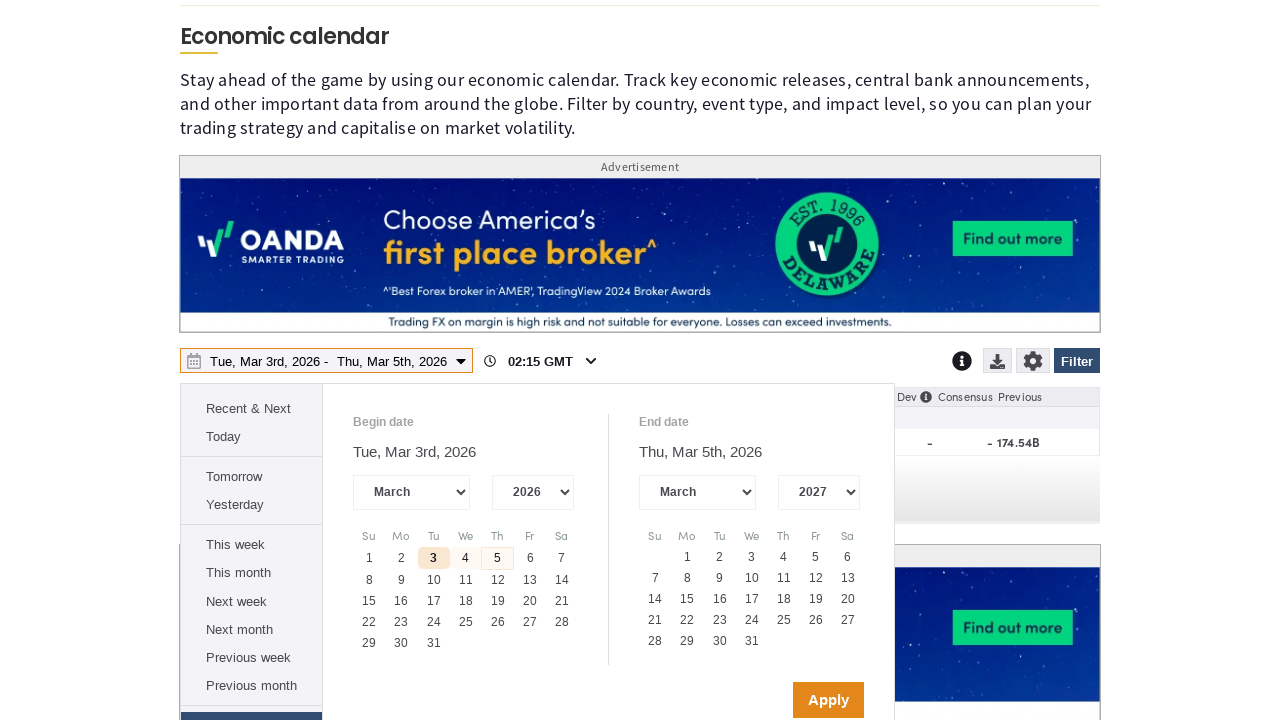

Waited 1200ms for year selection to update calendar
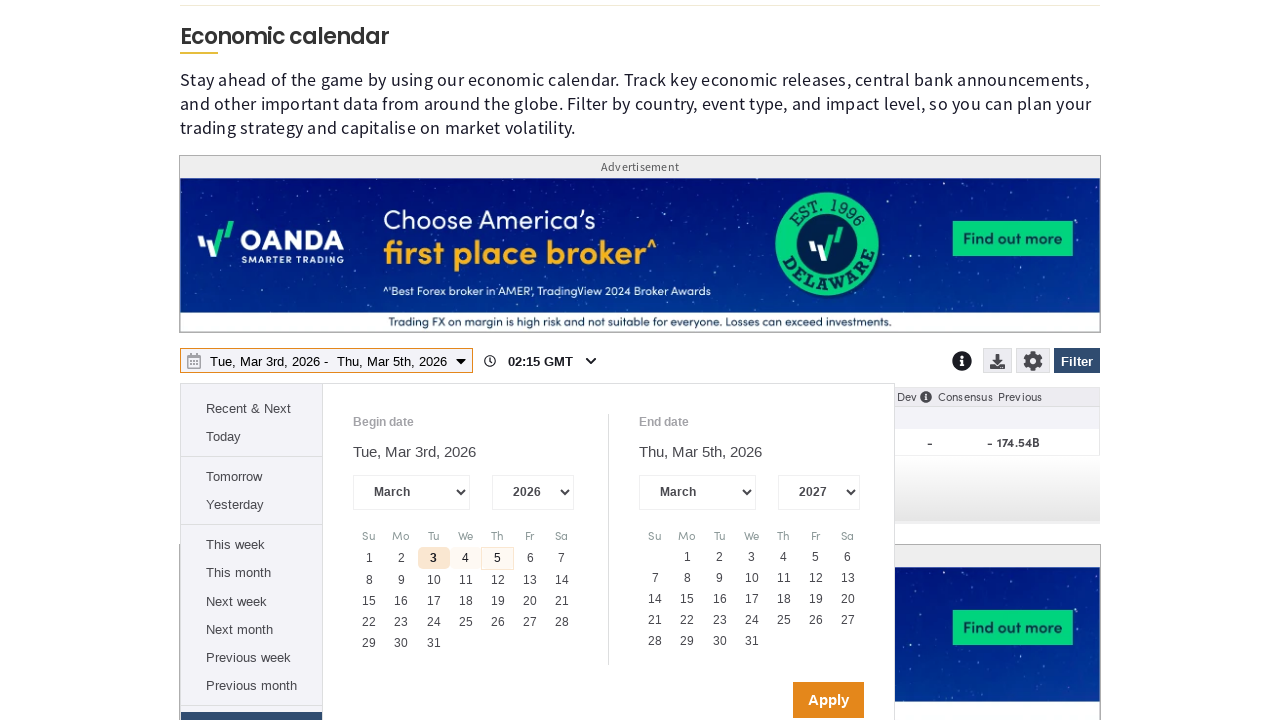

Located all valid days in calendar picker
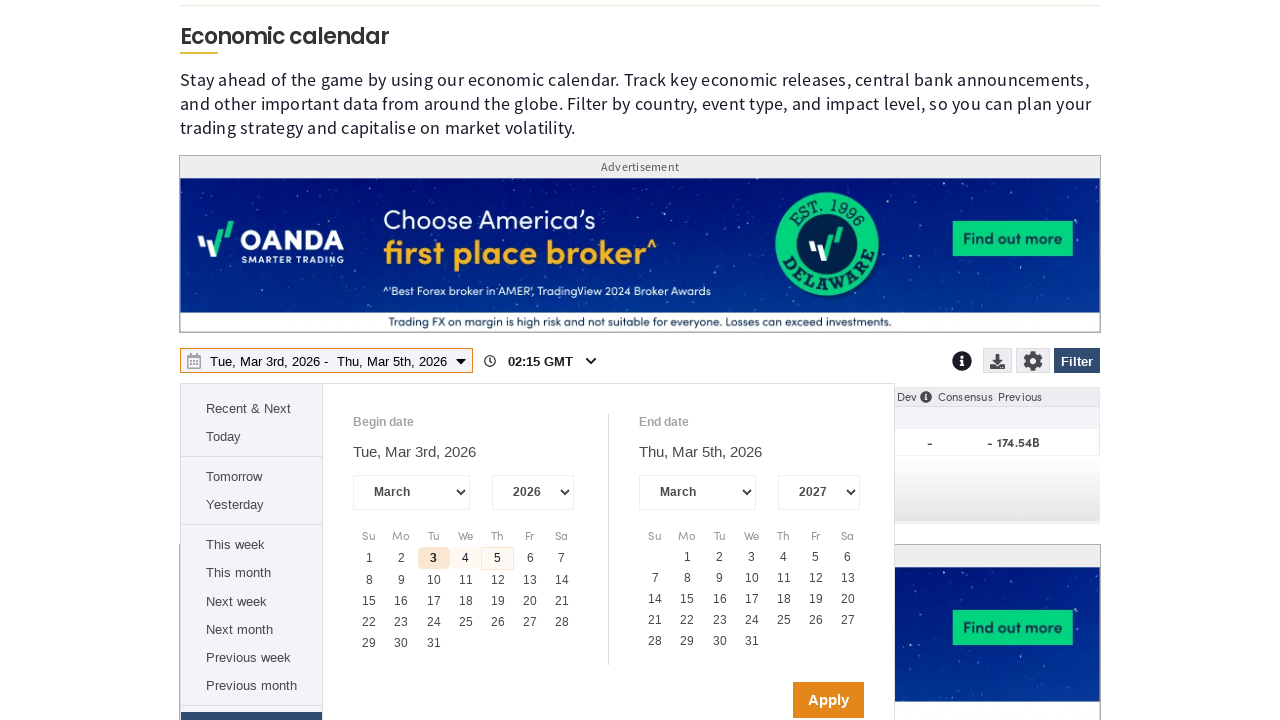

Clicked the last available day in the calendar at (752, 641) on div[role='gridcell']:not([aria-disabled='true']) >> nth=-1
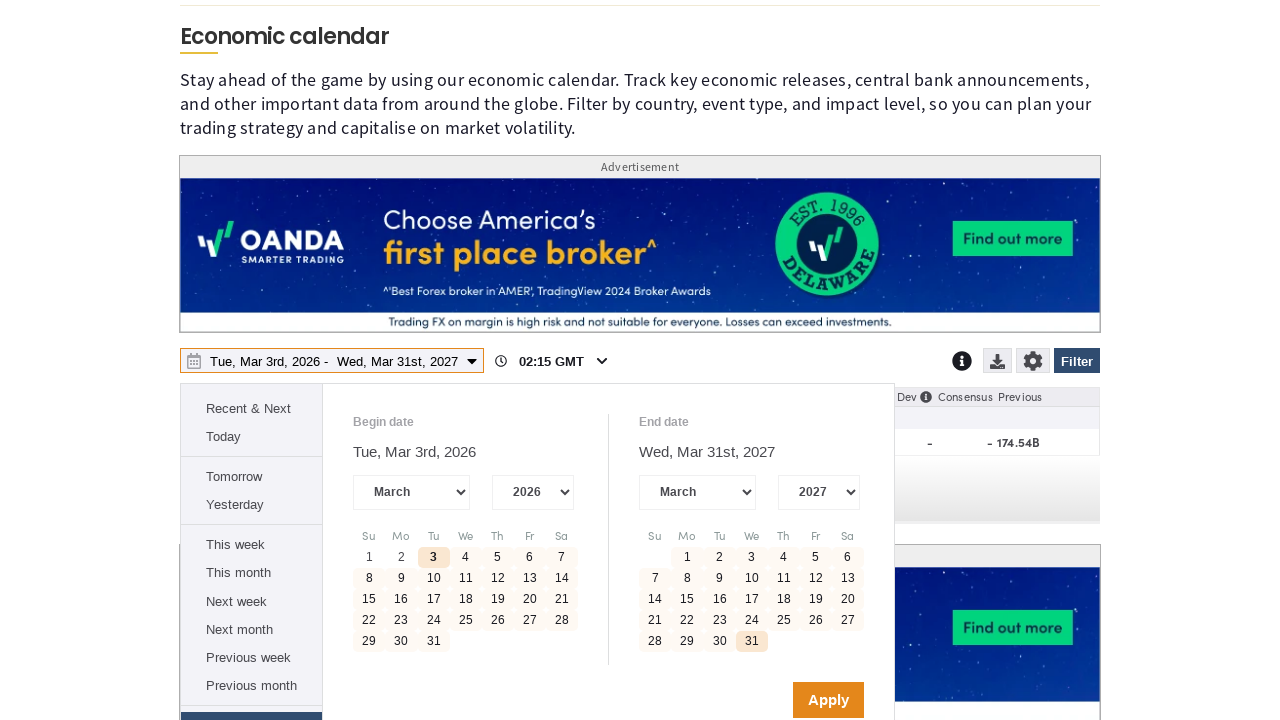

Waited 1200ms after selecting calendar day
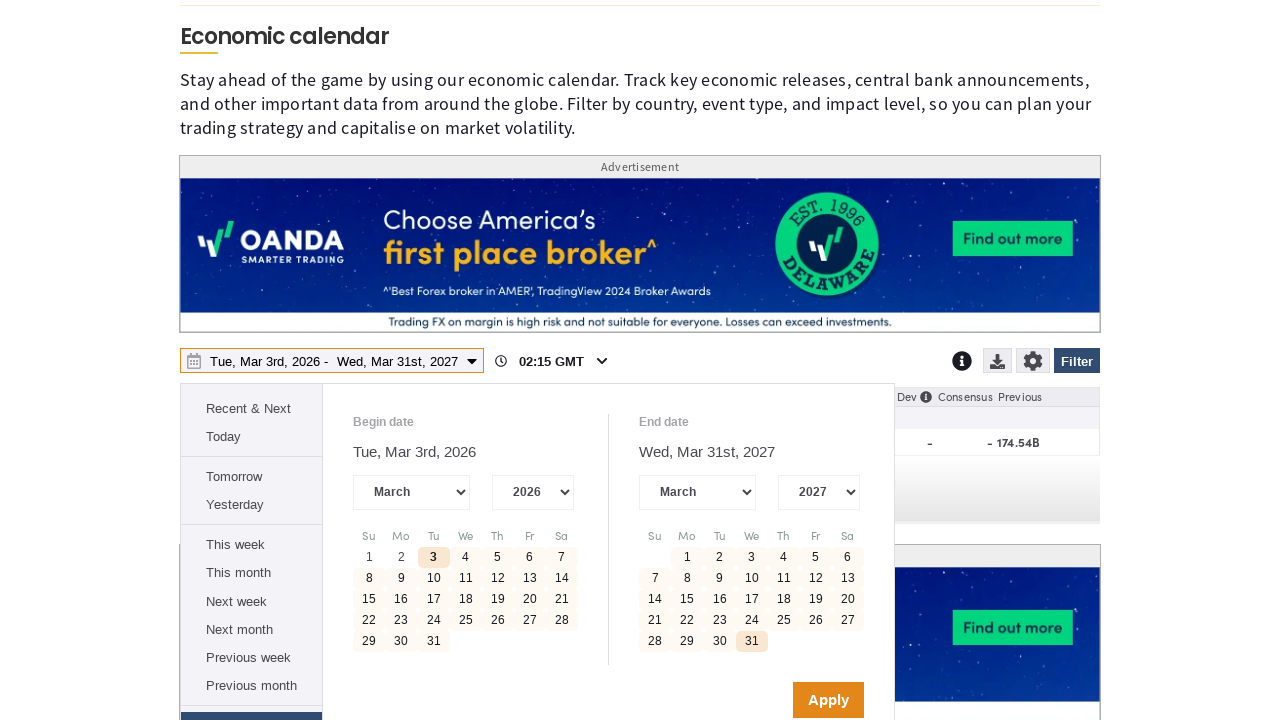

Clicked Apply button to confirm date range selection at (828, 700) on internal:role=button[name="Apply"i]
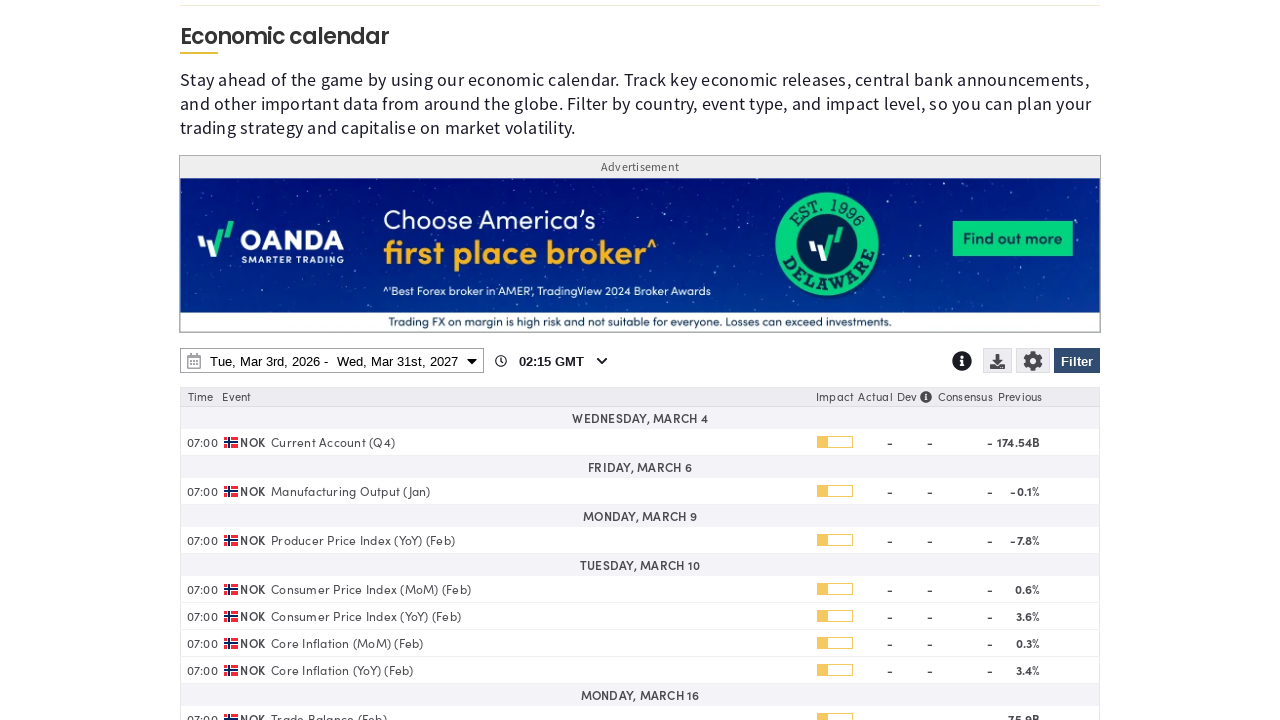

Waited 1500ms for date range to be applied
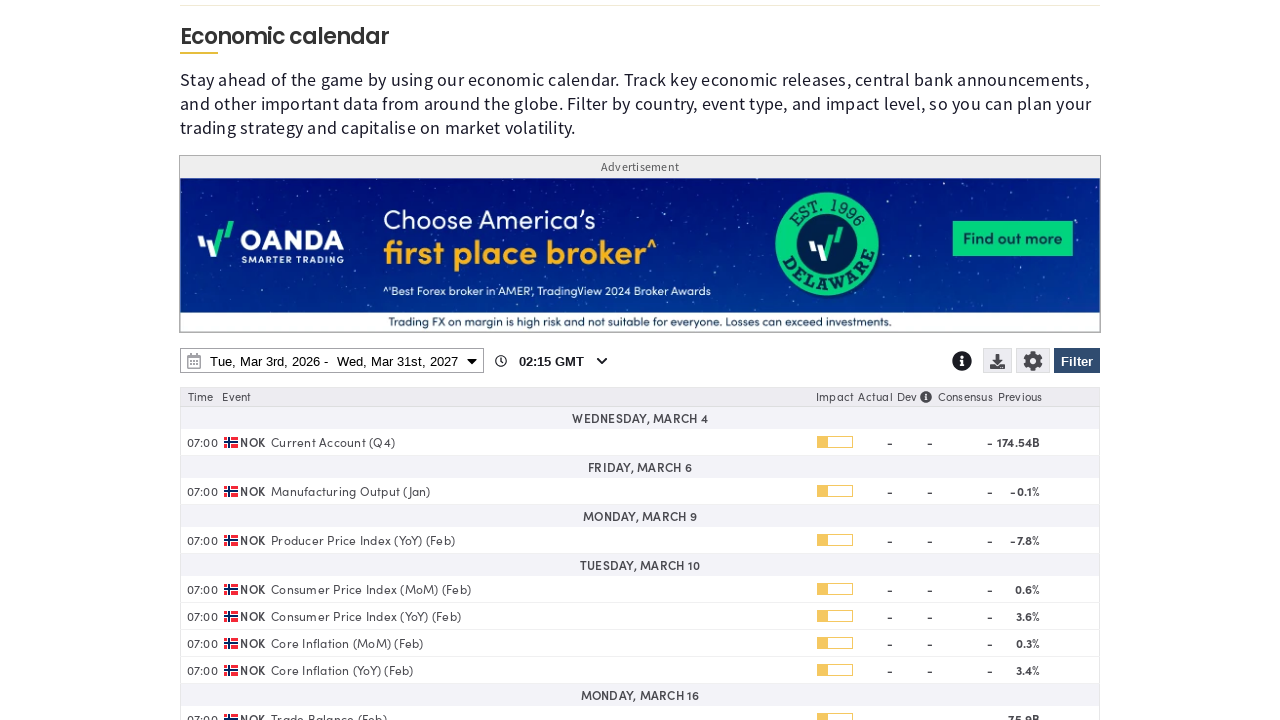

Clicked to open download menu at (1000, 363) on .fxs_selectable-wrapper
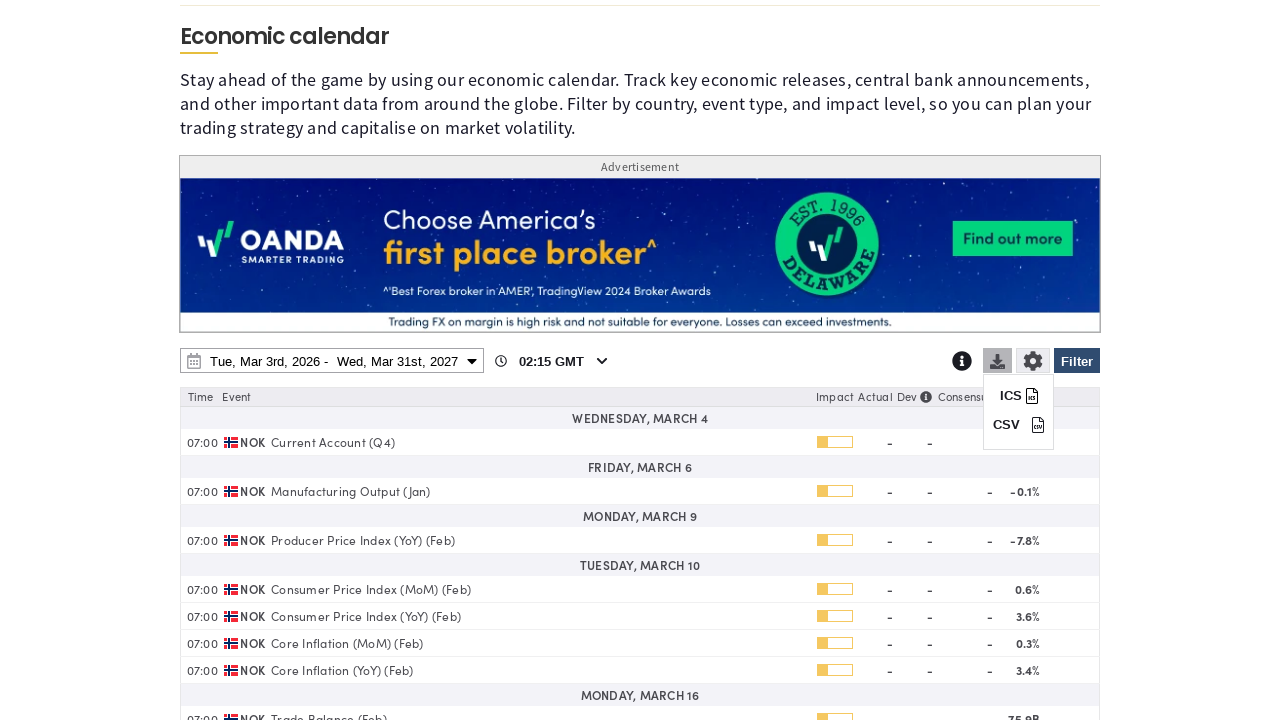

Waited for ICS button to appear in download menu
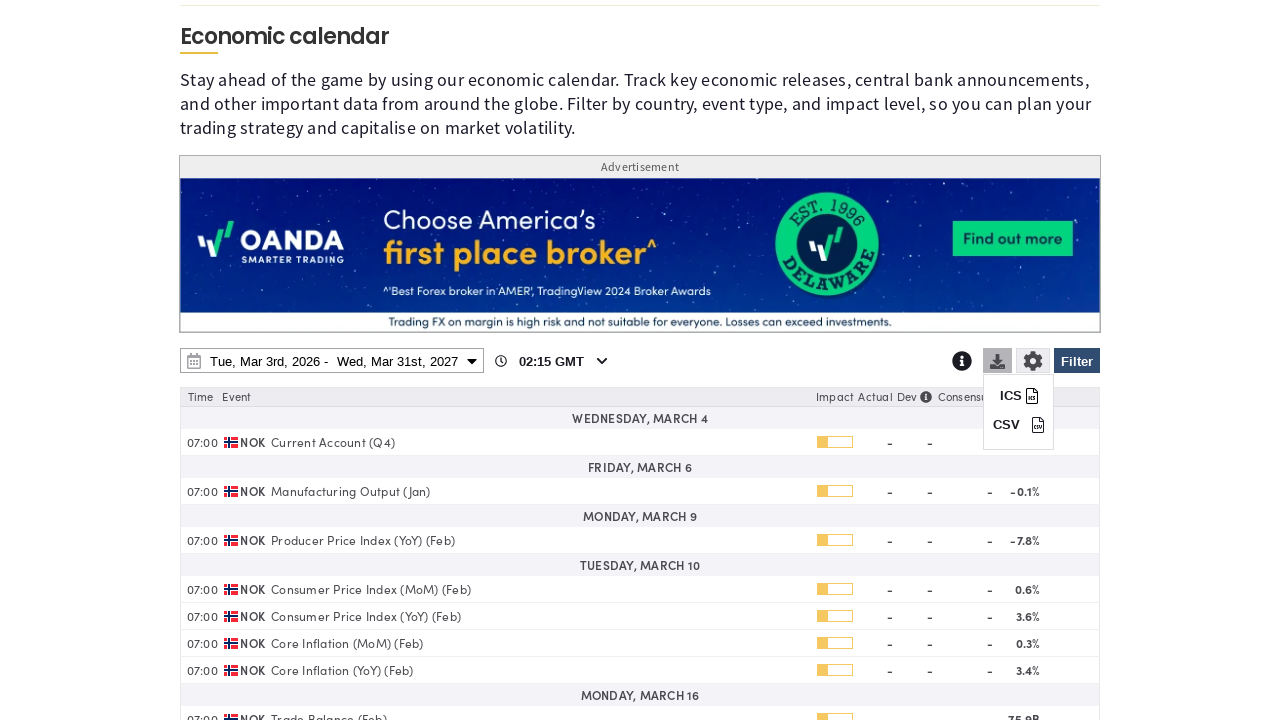

Clicked ICS download button at (1018, 396) on internal:role=button[name="ICS"i]
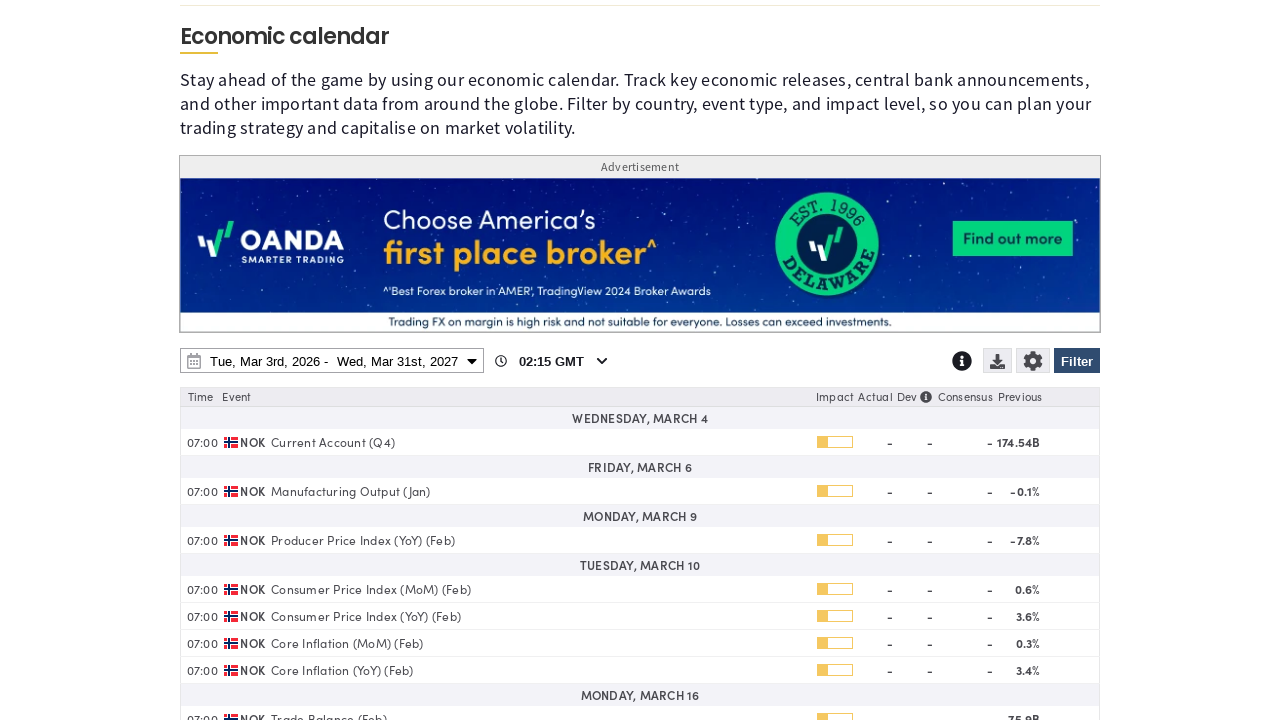

Waited 1200ms after ICS download action
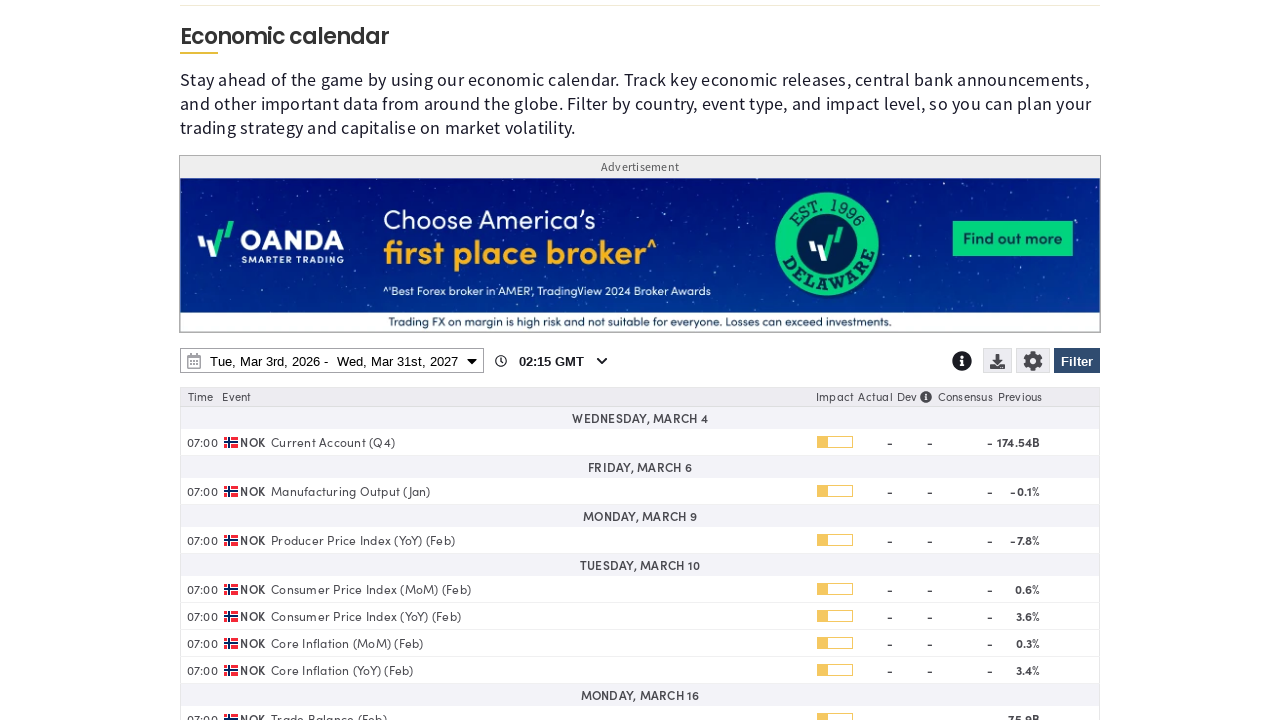

Clicked to open download menu again at (1000, 363) on .fxs_selectable-wrapper
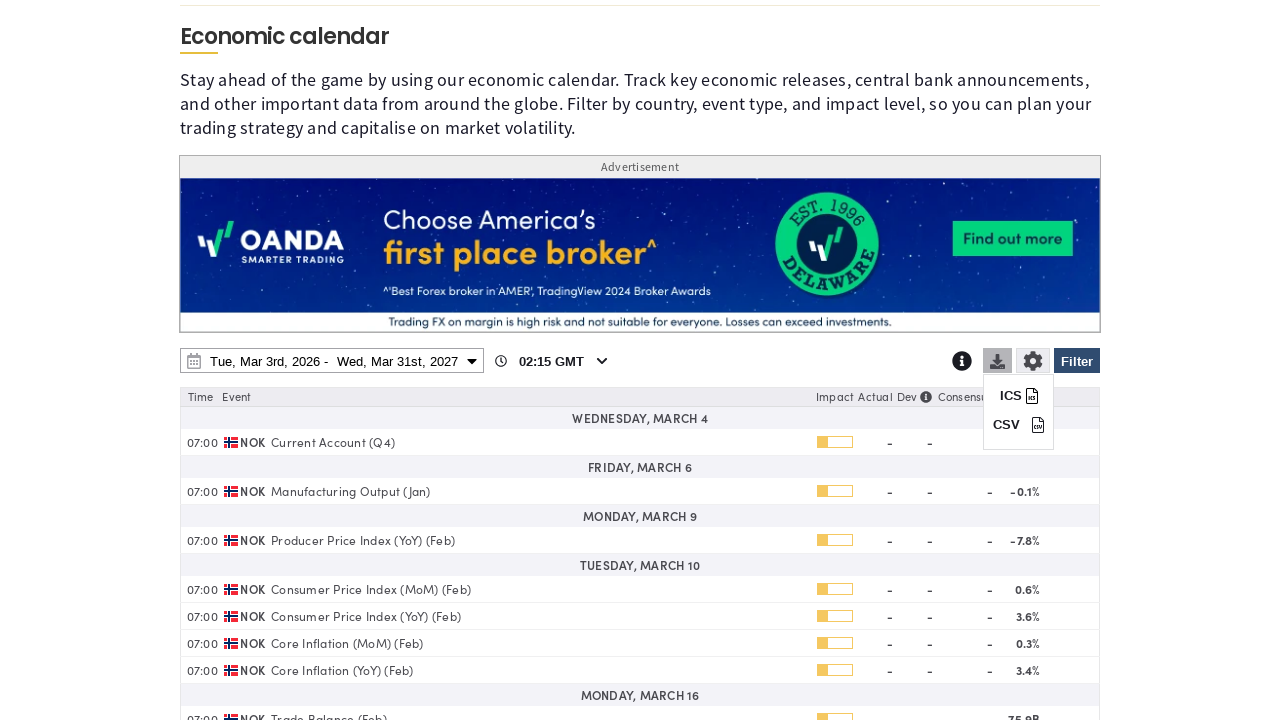

Waited for CSV button to appear in download menu
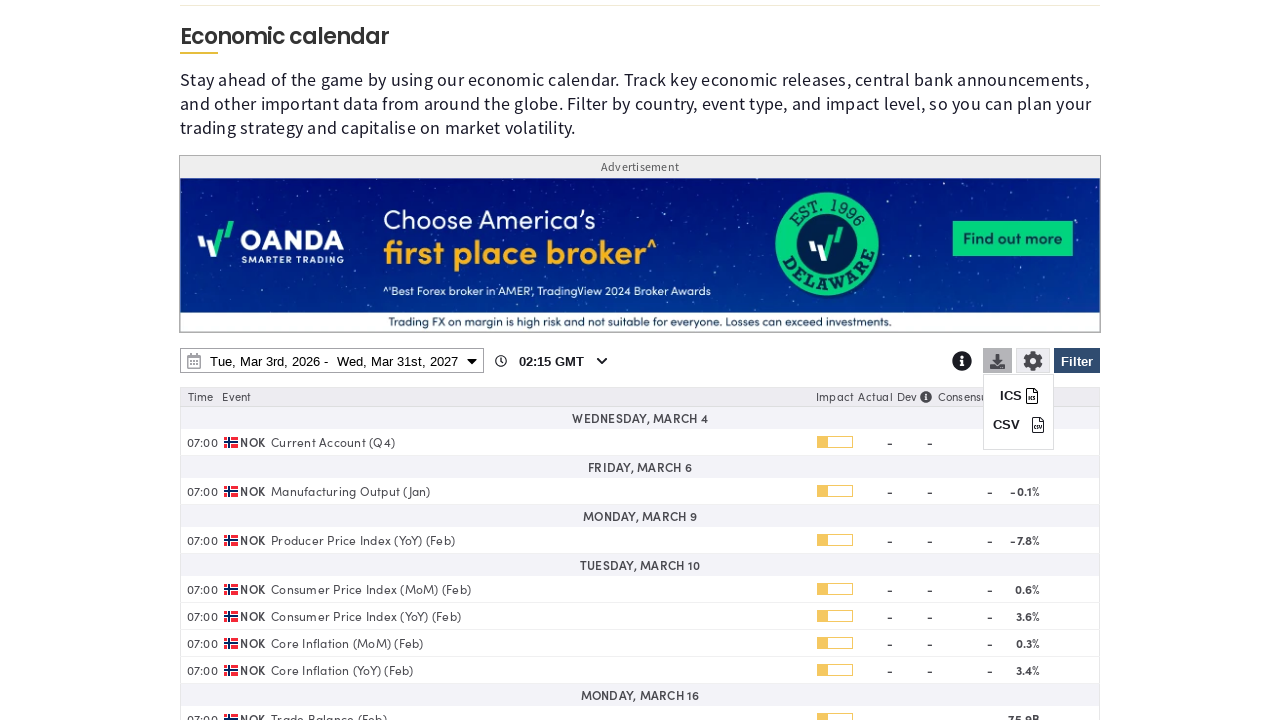

Clicked CSV download button at (1018, 425) on internal:role=button[name="CSV"i]
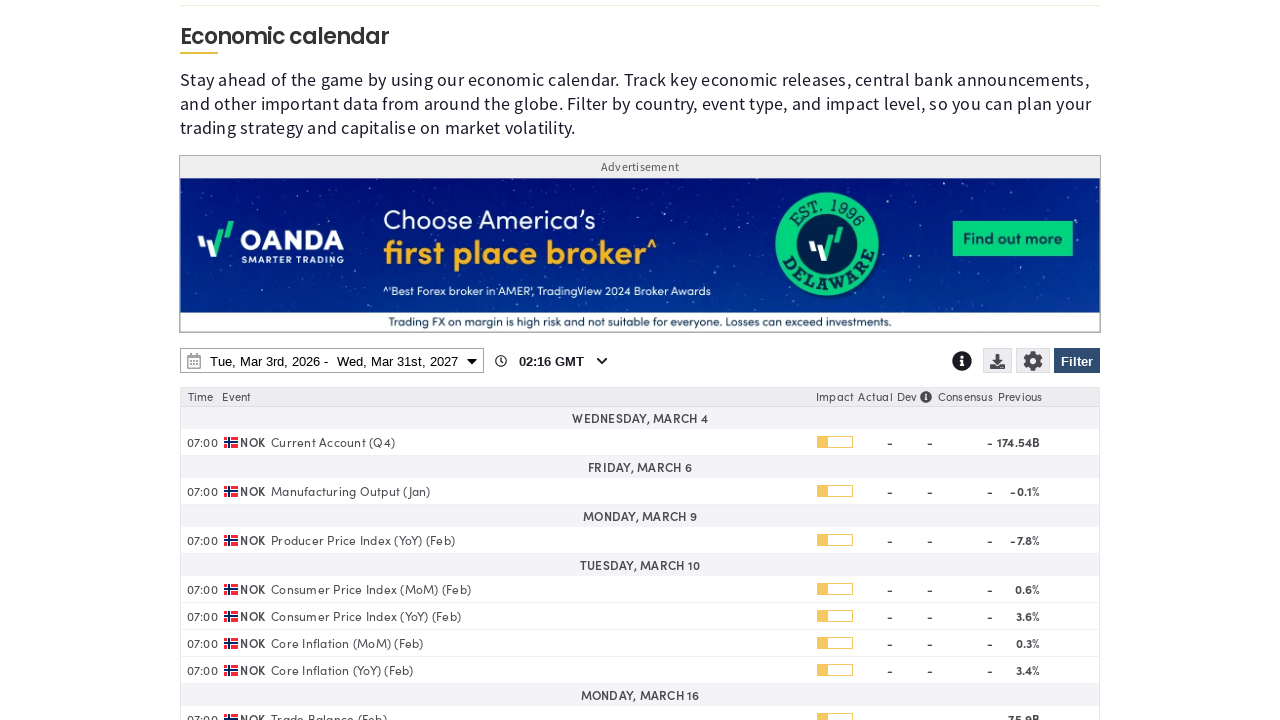

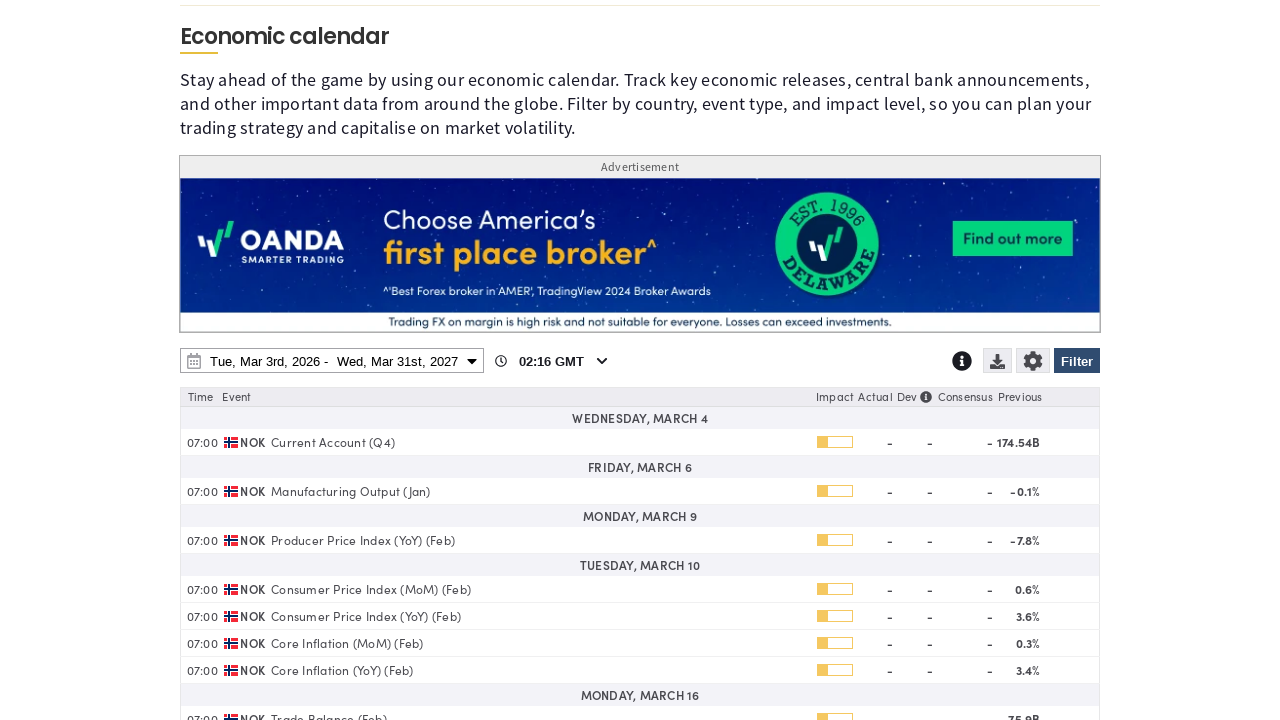